Navigates to a table page and clicks a checkbox associated with a specific table row containing "Helen Bennett"

Starting URL: https://www.hyrtutorials.com/p/add-padding-to-containers.html

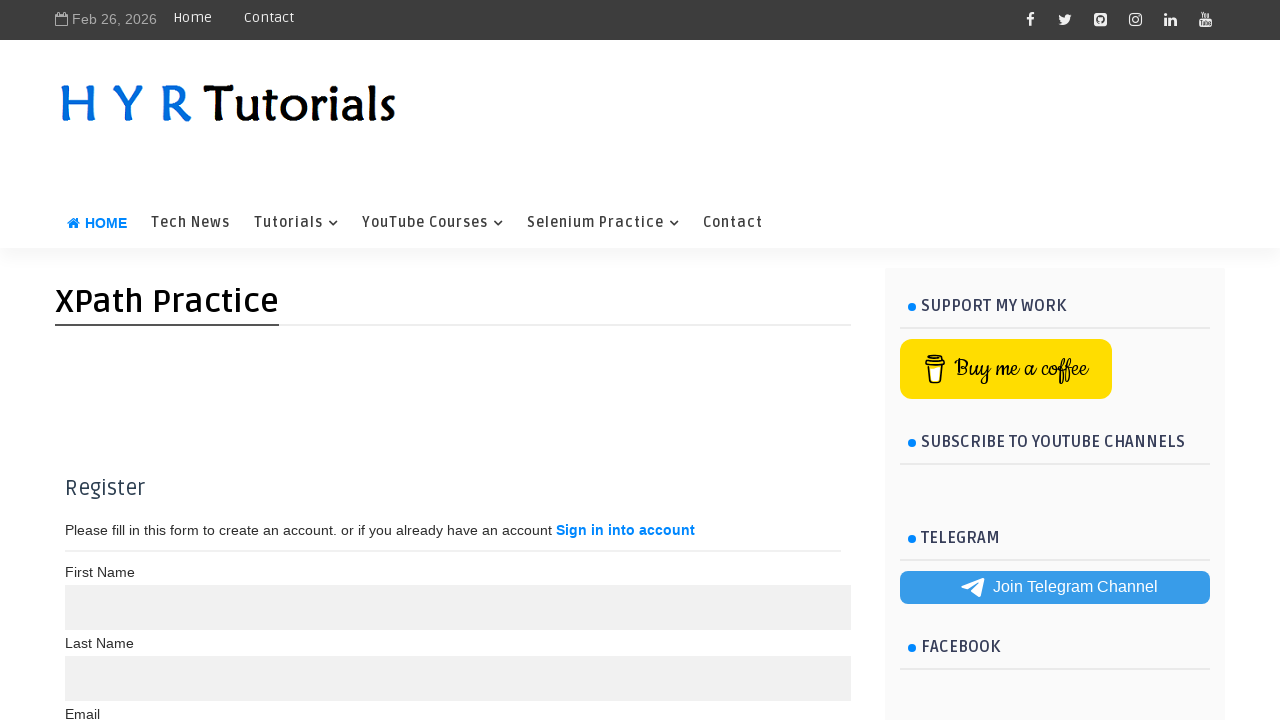

Navigated to table page at https://www.hyrtutorials.com/p/add-padding-to-containers.html
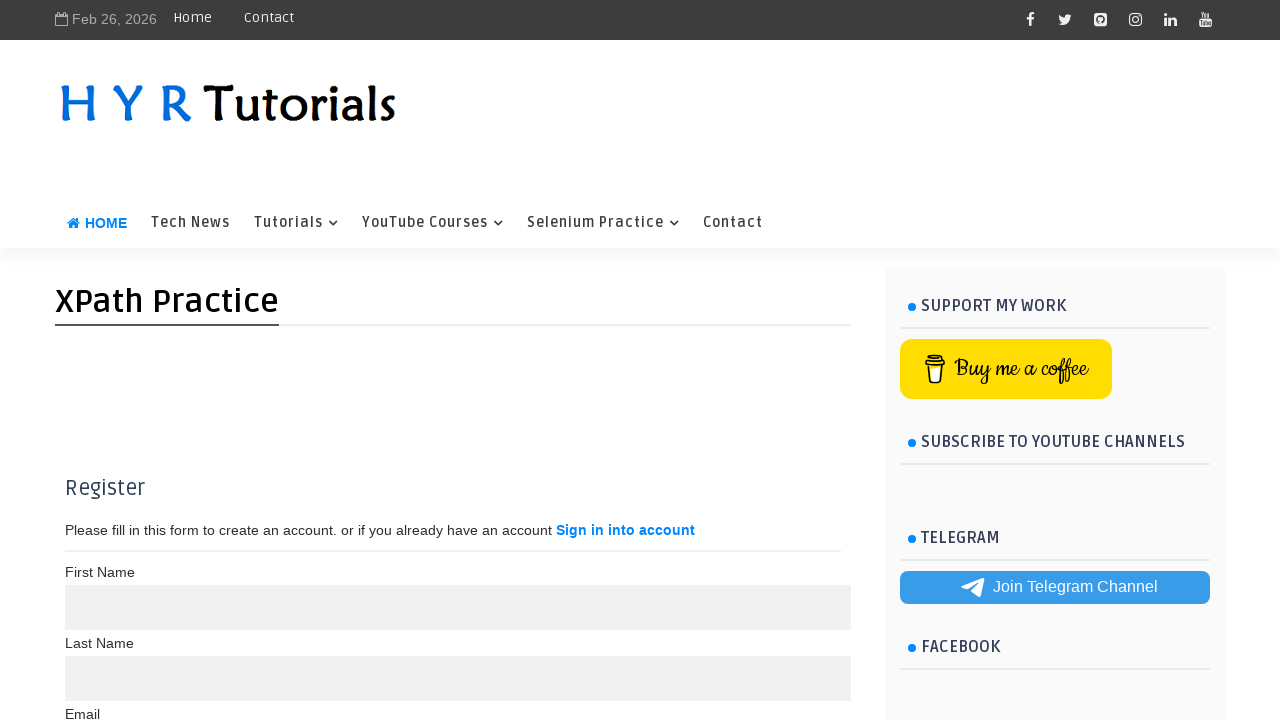

Clicked checkbox associated with Helen Bennett's table row at (84, 528) on xpath=//td[text()='Helen Bennett']//preceding-sibling::td/input
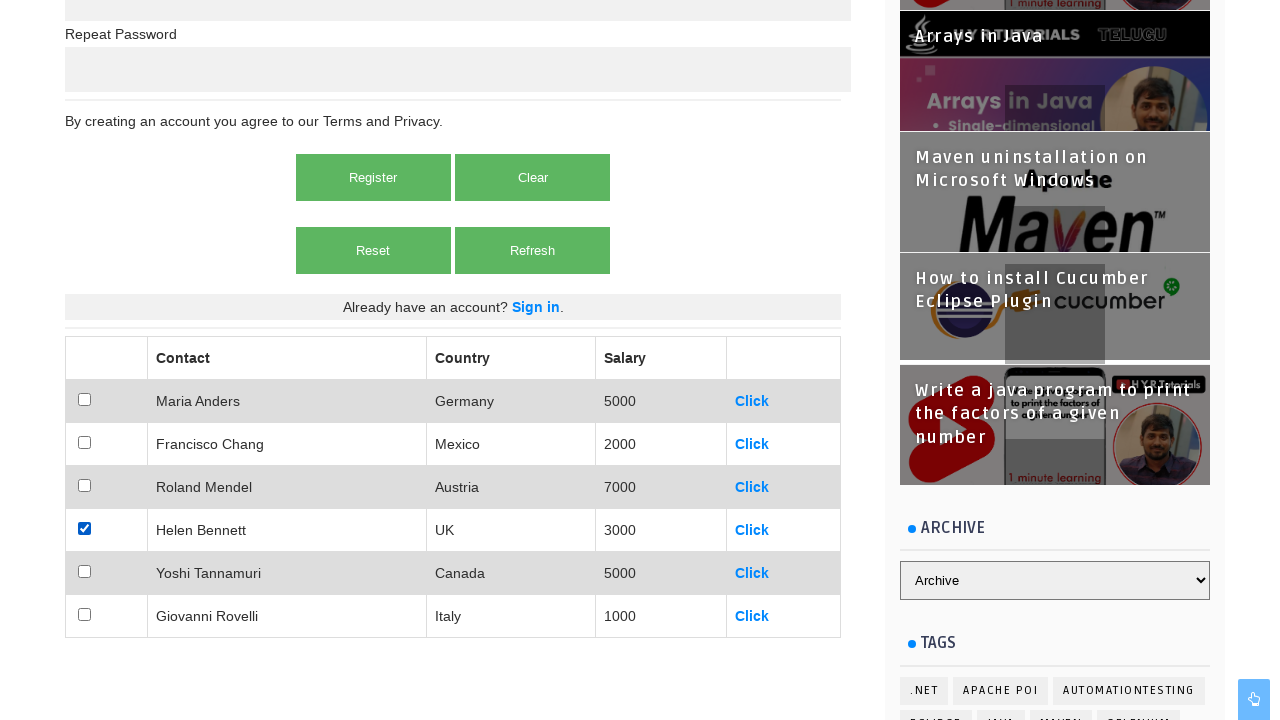

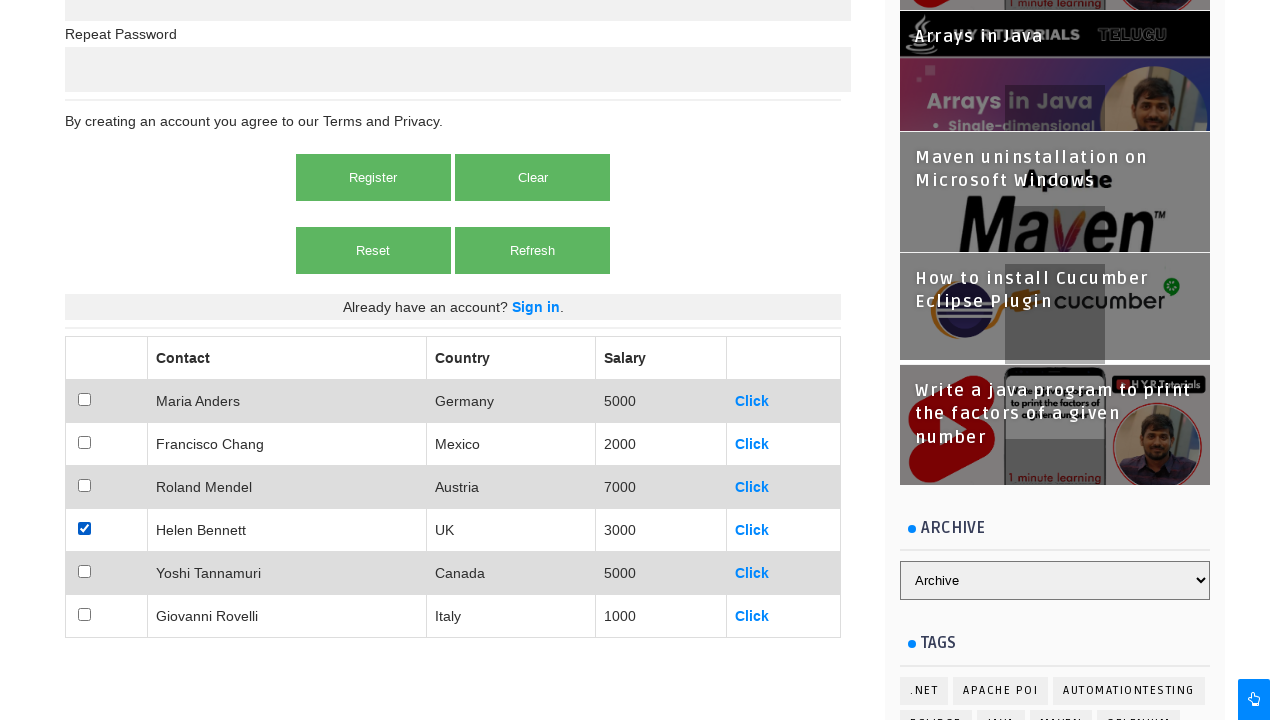